Navigates to the Global SQA dropdown menu demo page and verifies the page loads successfully

Starting URL: https://www.globalsqa.com/demo-site/select-dropdown-menu/

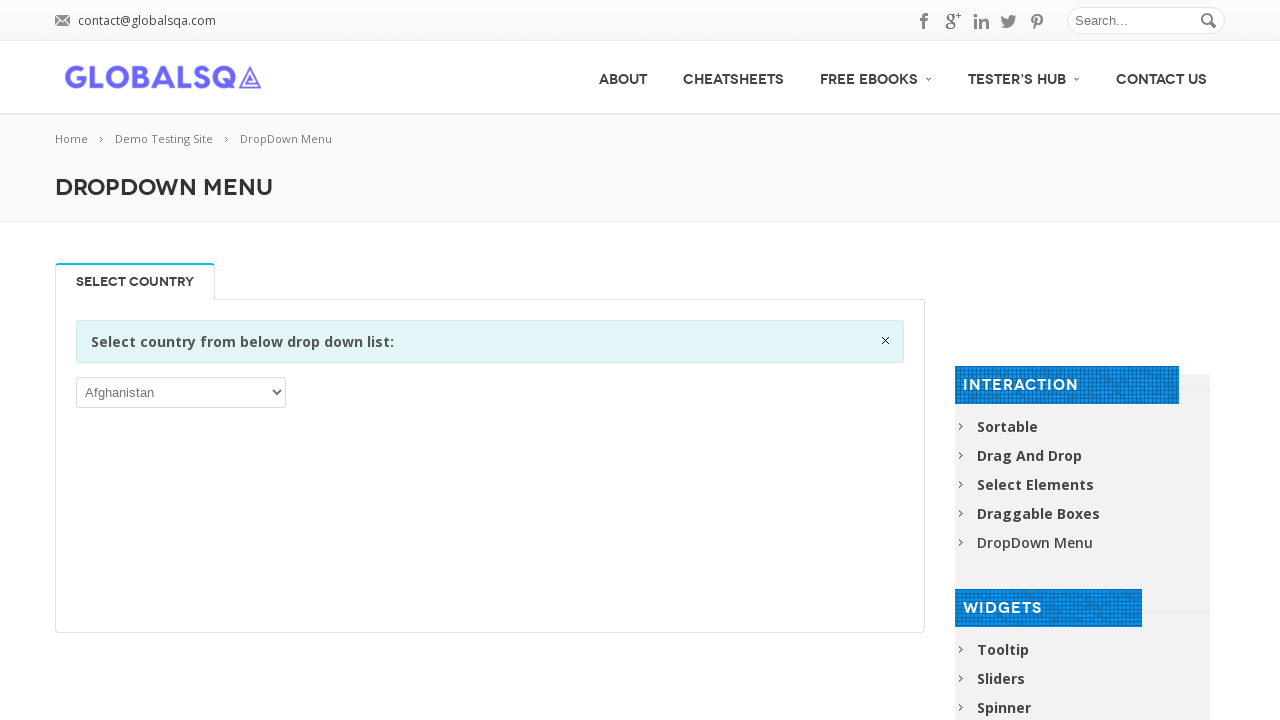

Navigated to Global SQA dropdown menu demo page
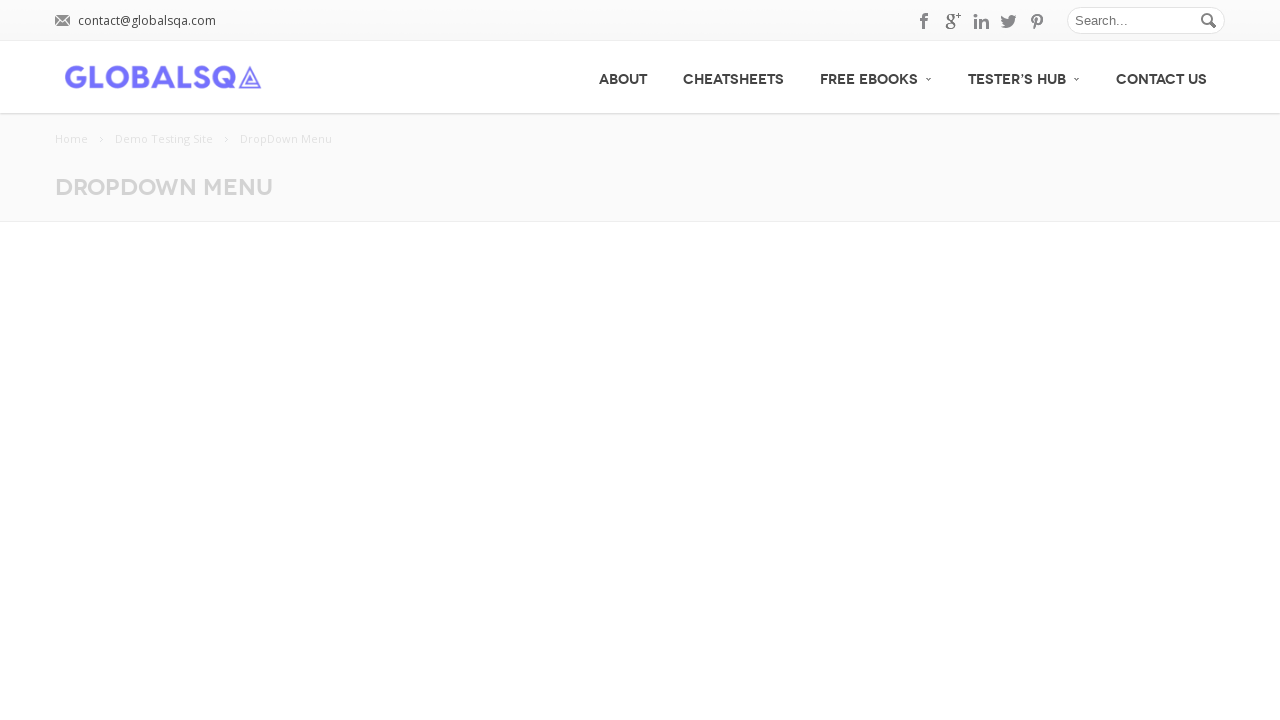

Dropdown select element is now visible and page has loaded successfully
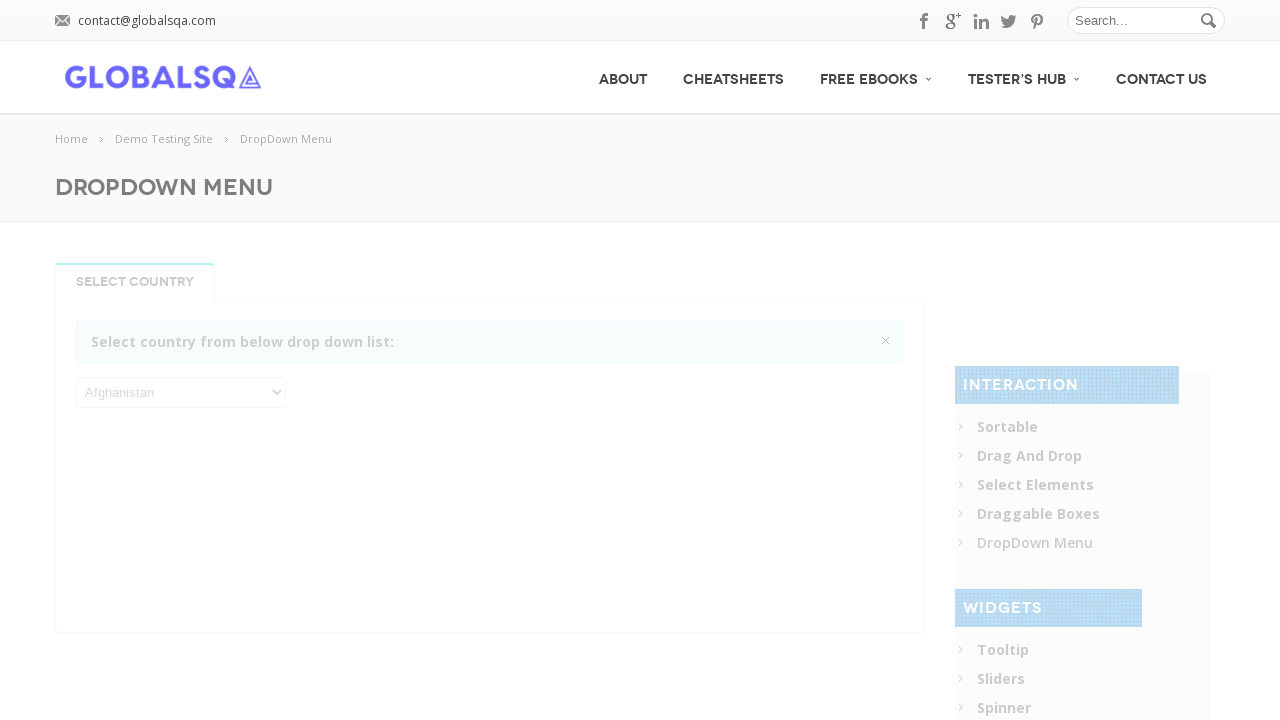

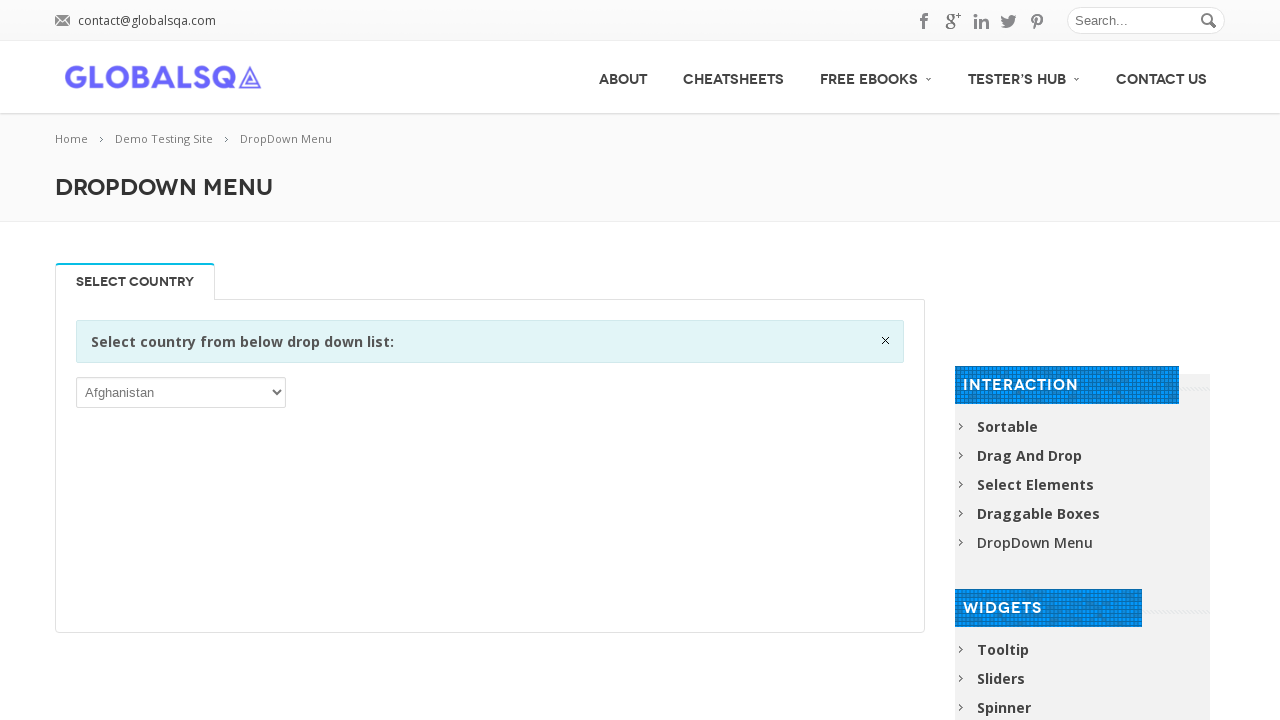